Tests submitting a form with a new password value entered in the password field

Starting URL: http://www.eviltester.com/selenium/basic_html_form.html

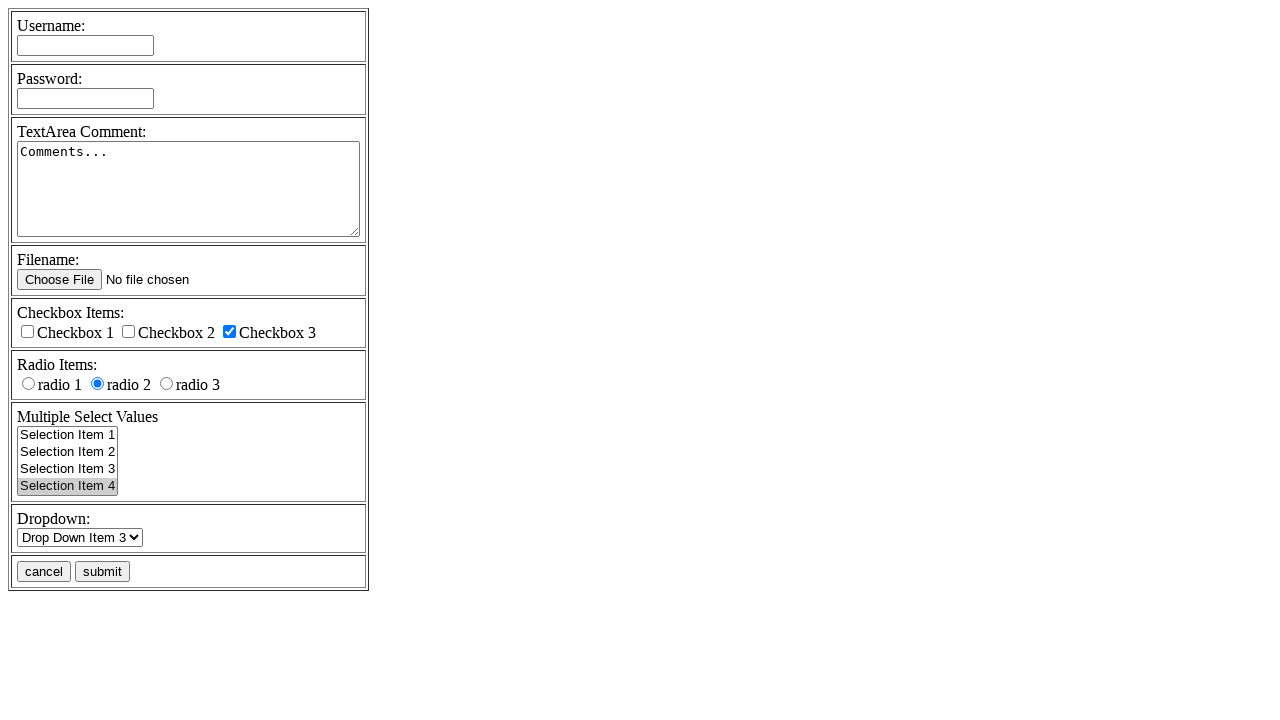

Filled password field with 'myPassword' on [name='password']
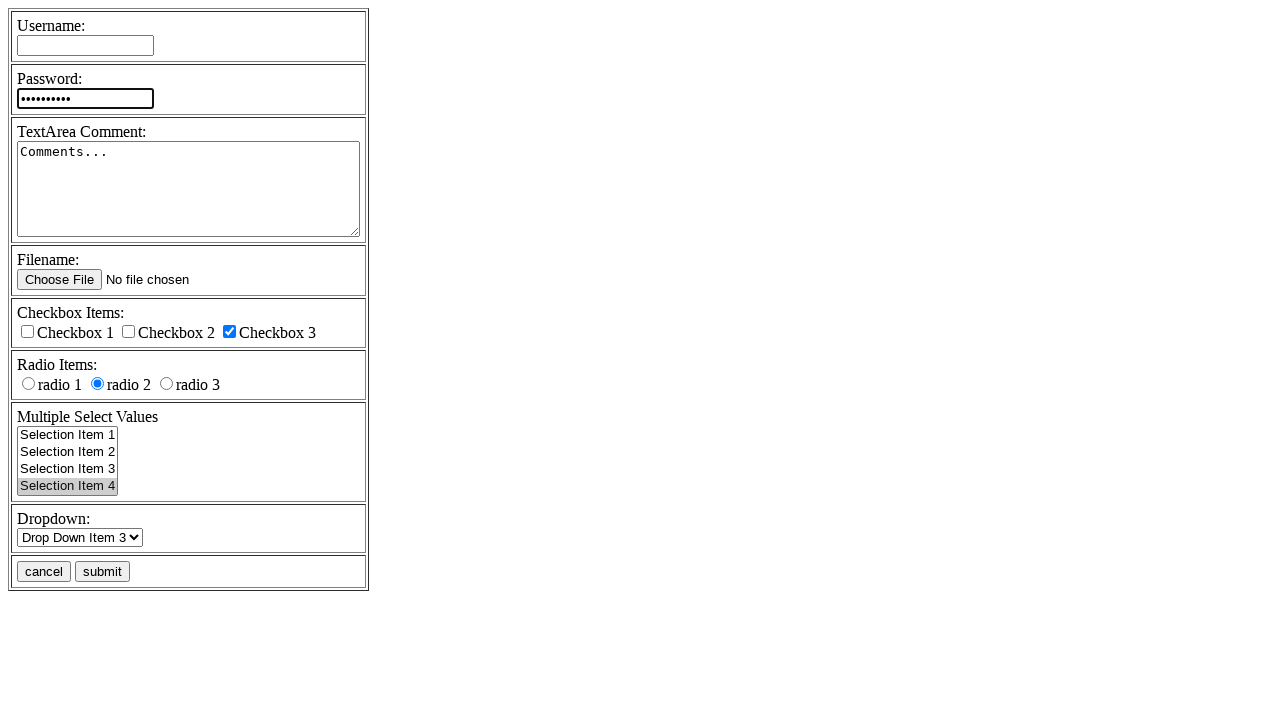

Clicked submit button to submit form with new password at (102, 572) on xpath=//input[@name='submitbutton' and @value='submit']
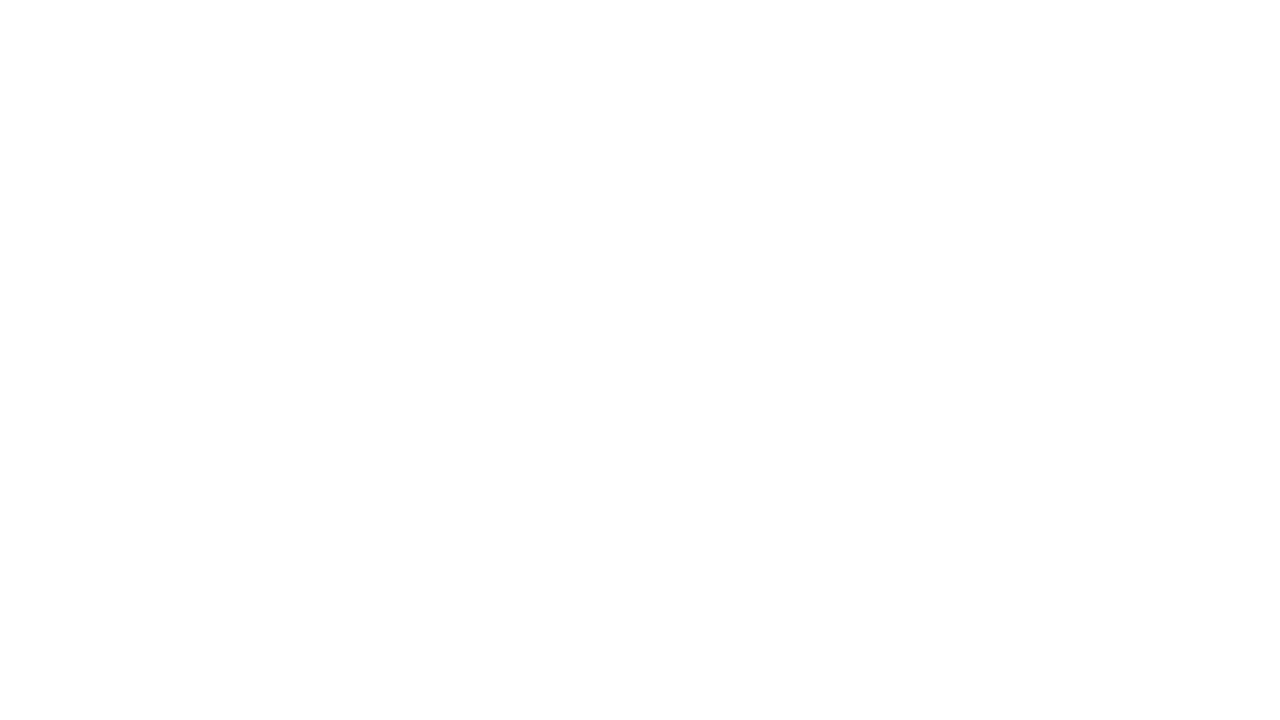

Page loaded after form submission
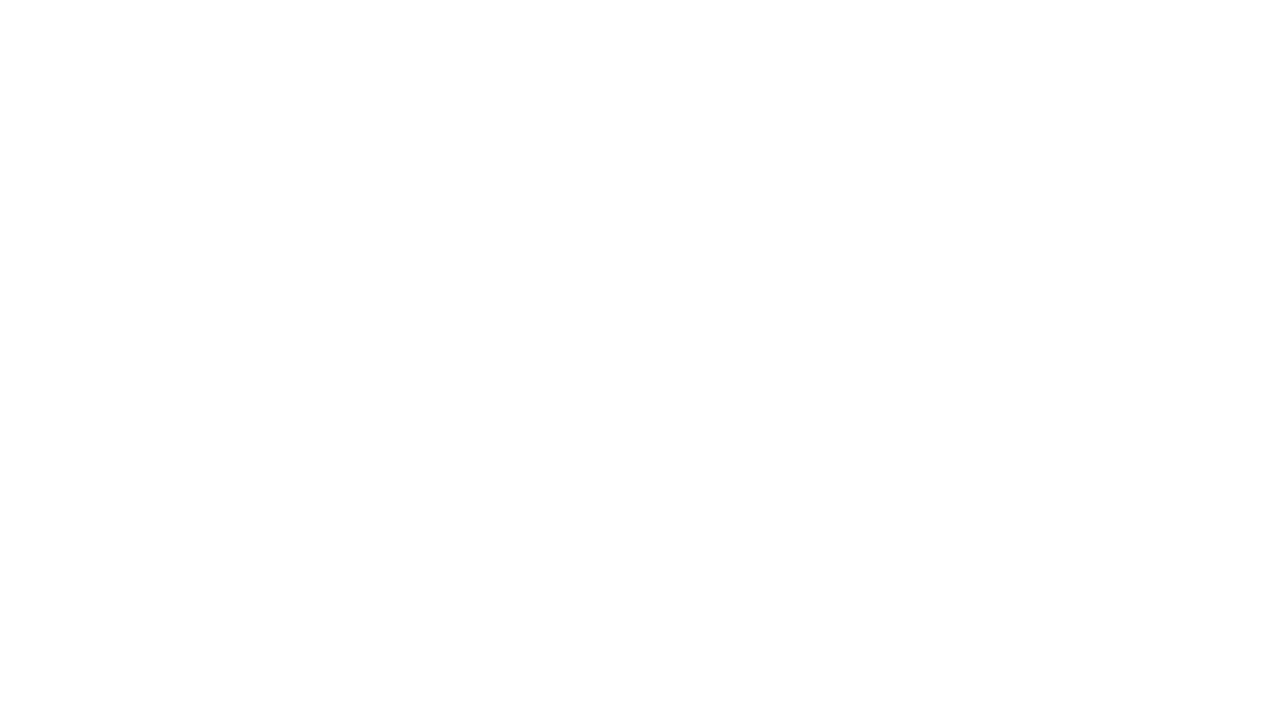

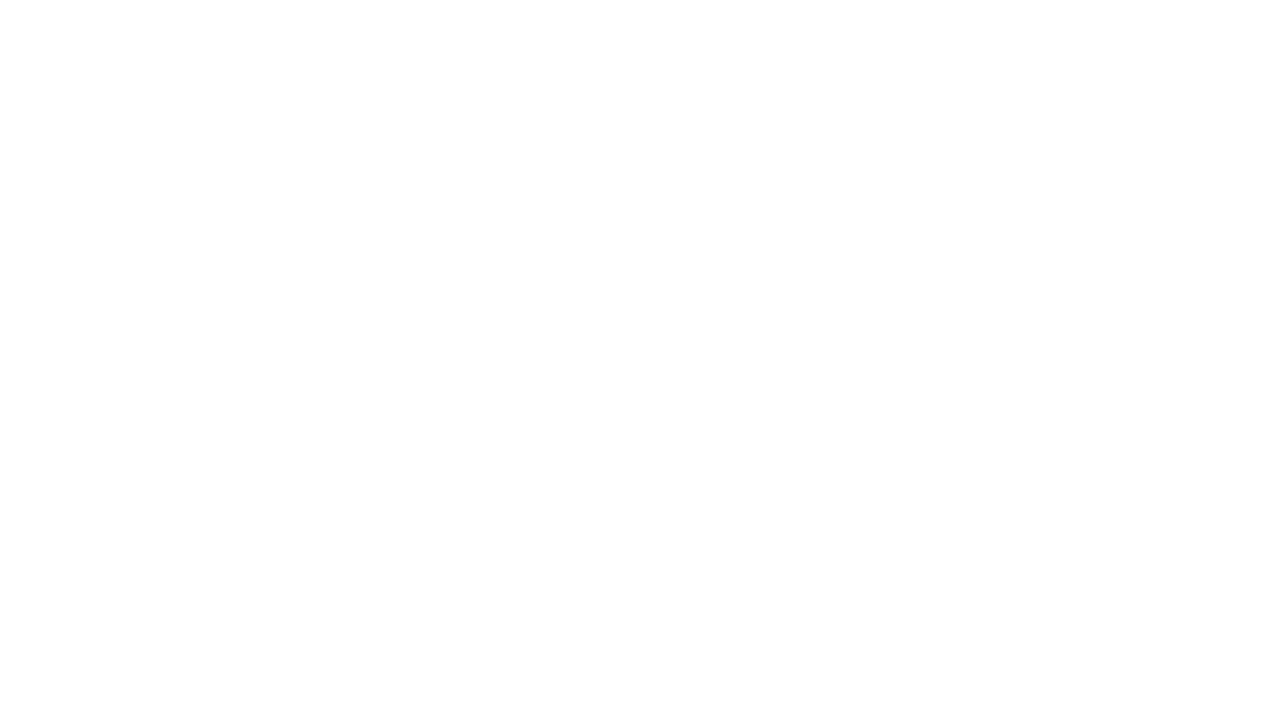